Tests the toggle functionality of a "show answer" button on a puzzle page, verifying that clicking it reveals the answer element and a "hide answer" button becomes visible

Starting URL: https://playground.learnqa.ru/puzzle/triangle

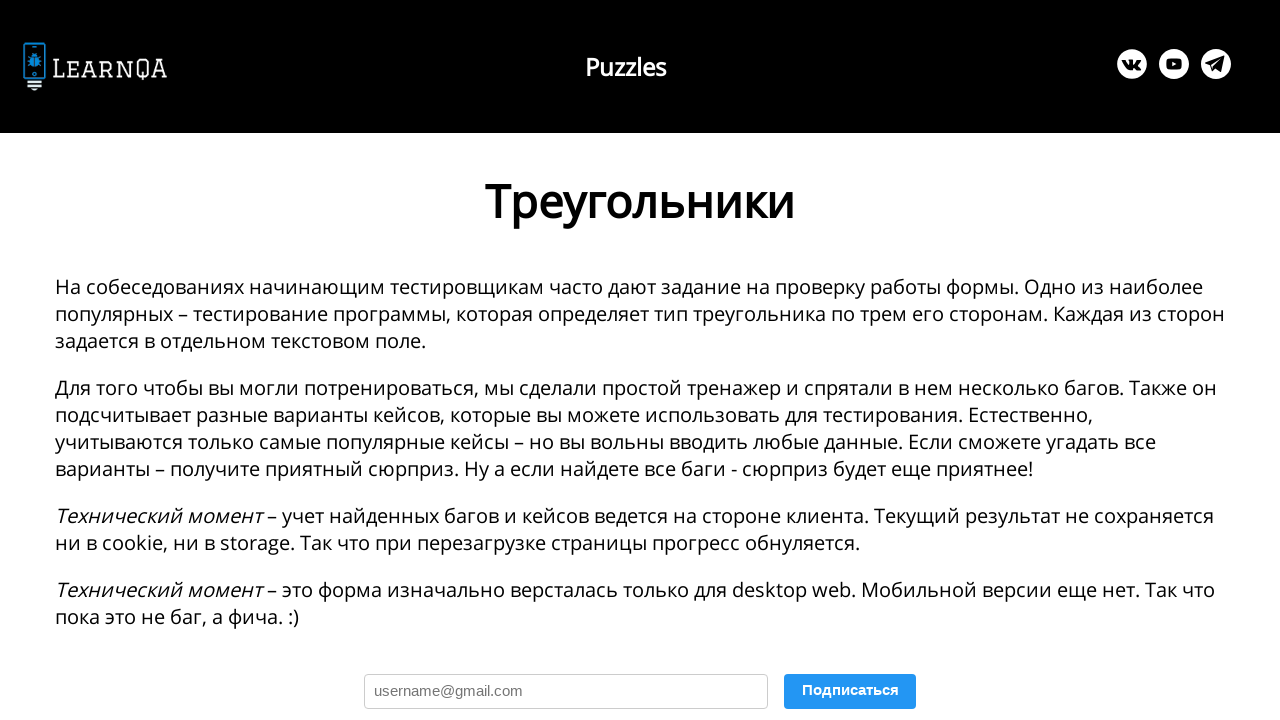

Show answer button became visible
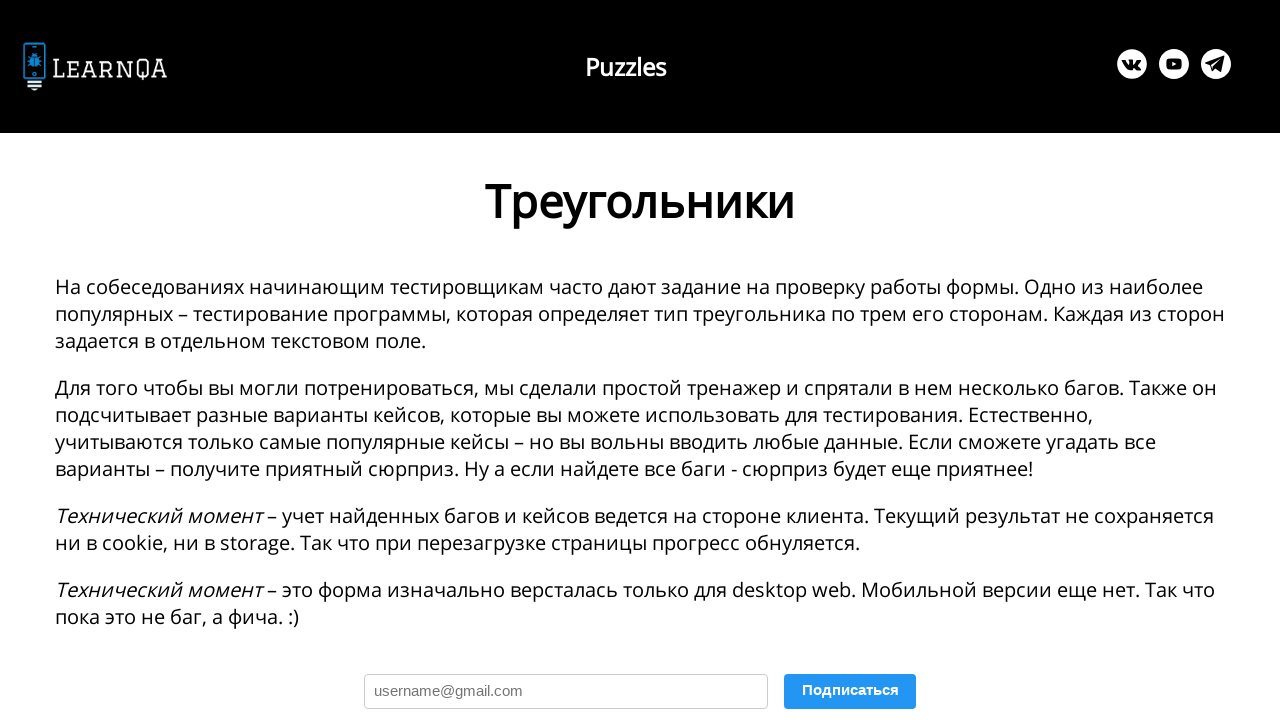

Clicked the show answer button at (343, 360) on #show_answ
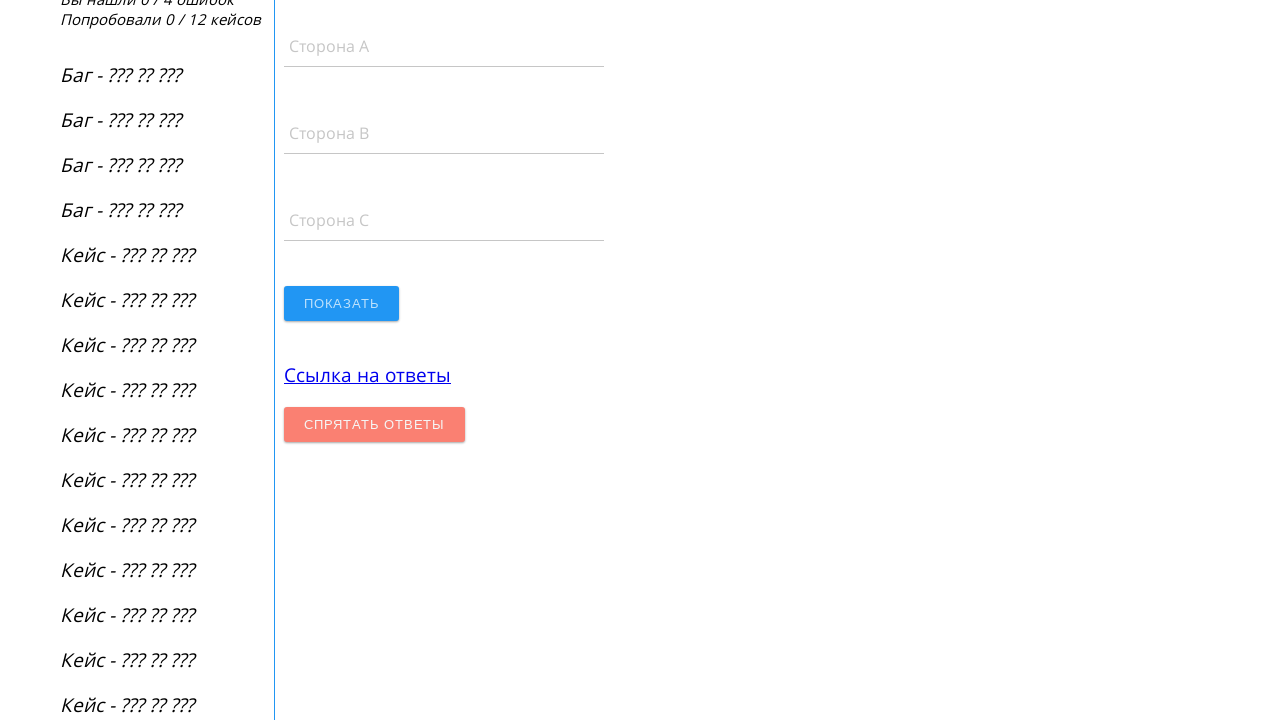

Hide answer button became visible after clicking show answer
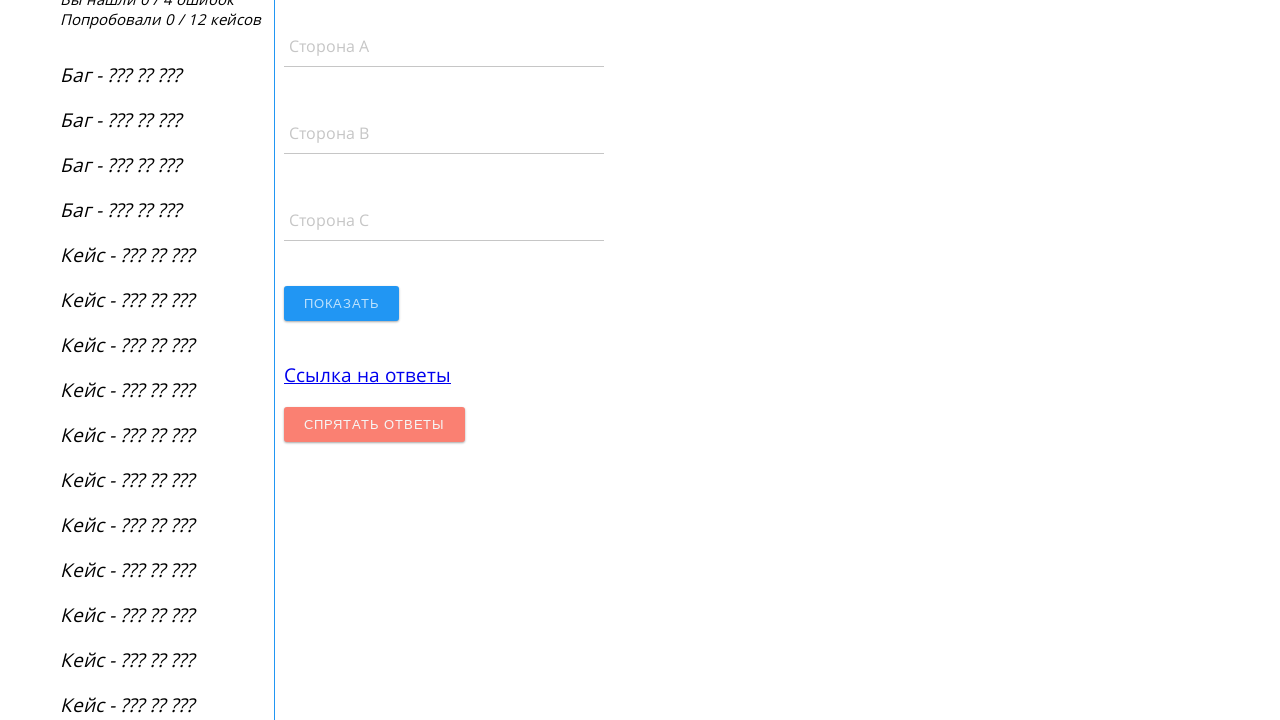

Answer element is now visible on the page
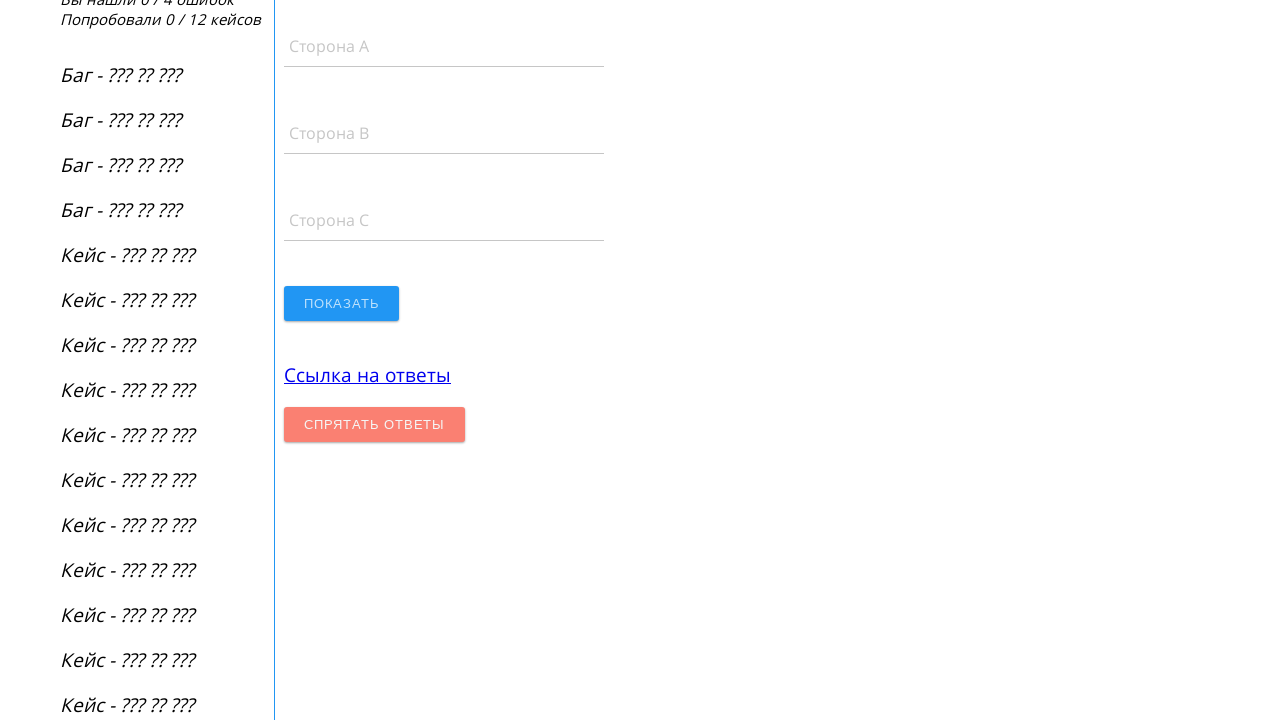

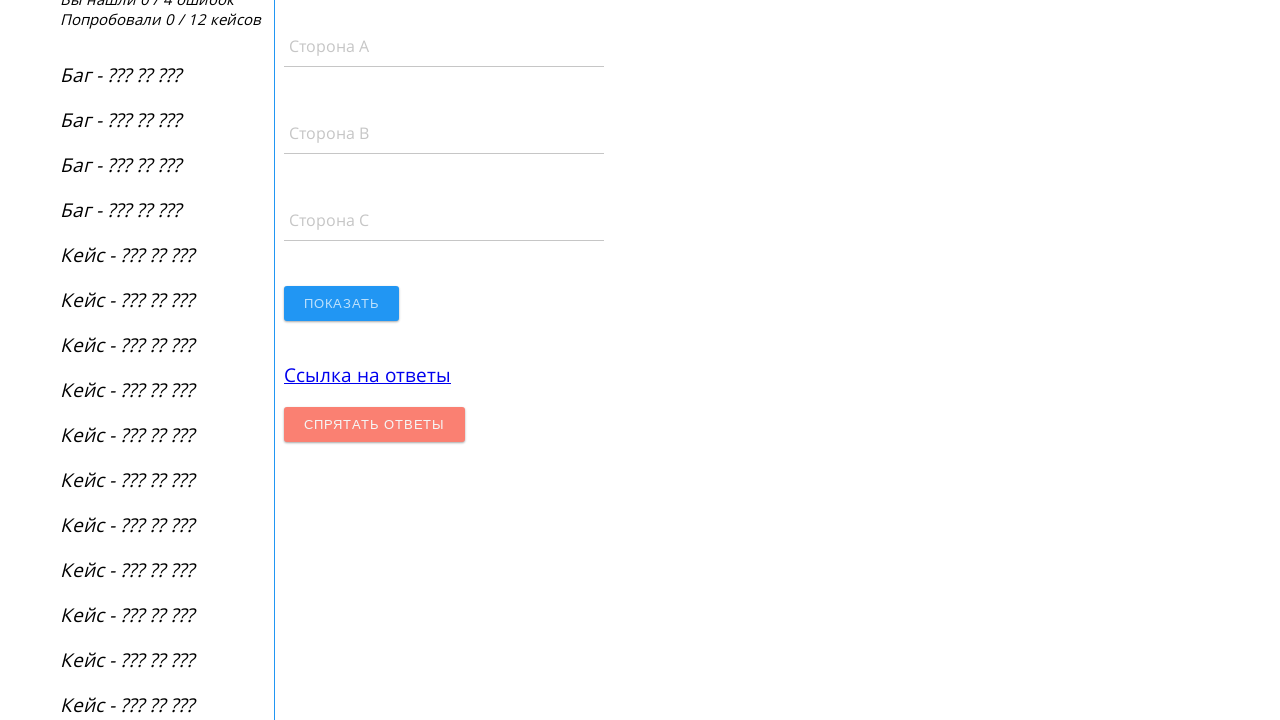